Navigates to a dropdown practice page and scrolls down the page

Starting URL: https://www.hyrtutorials.com/p/html-dropdown-elements-practice.html

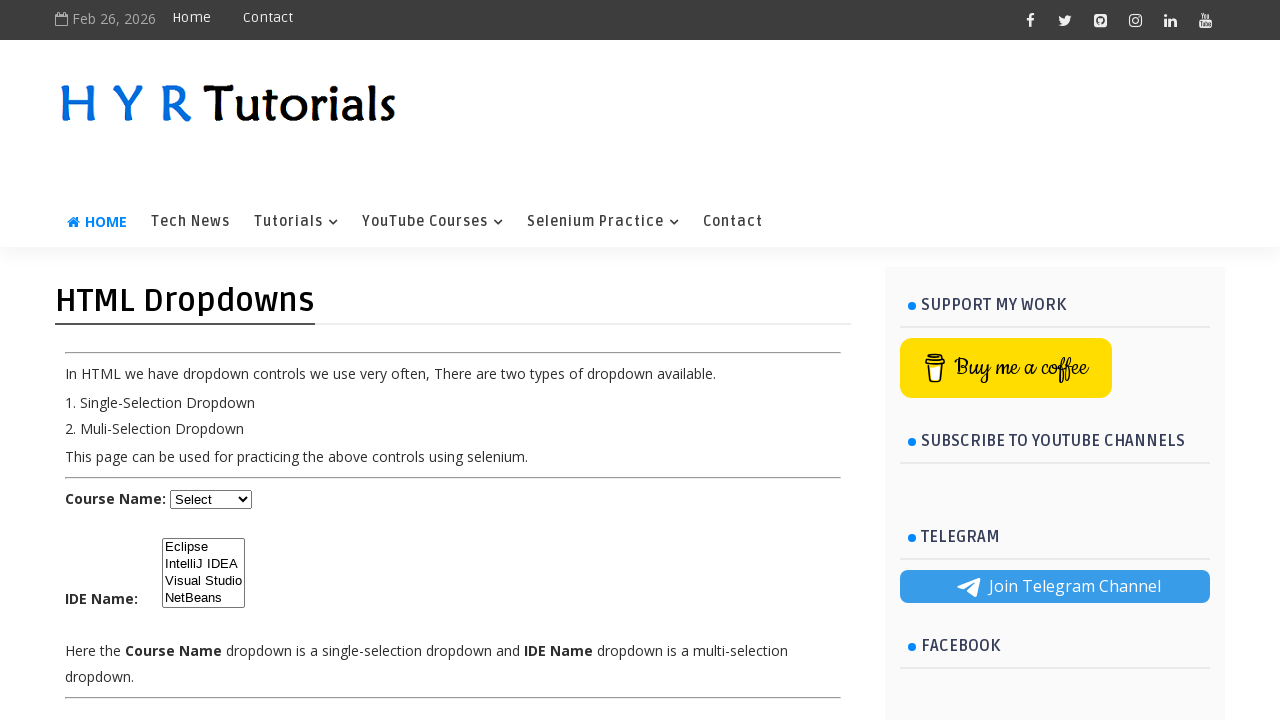

Navigated to HTML dropdown elements practice page
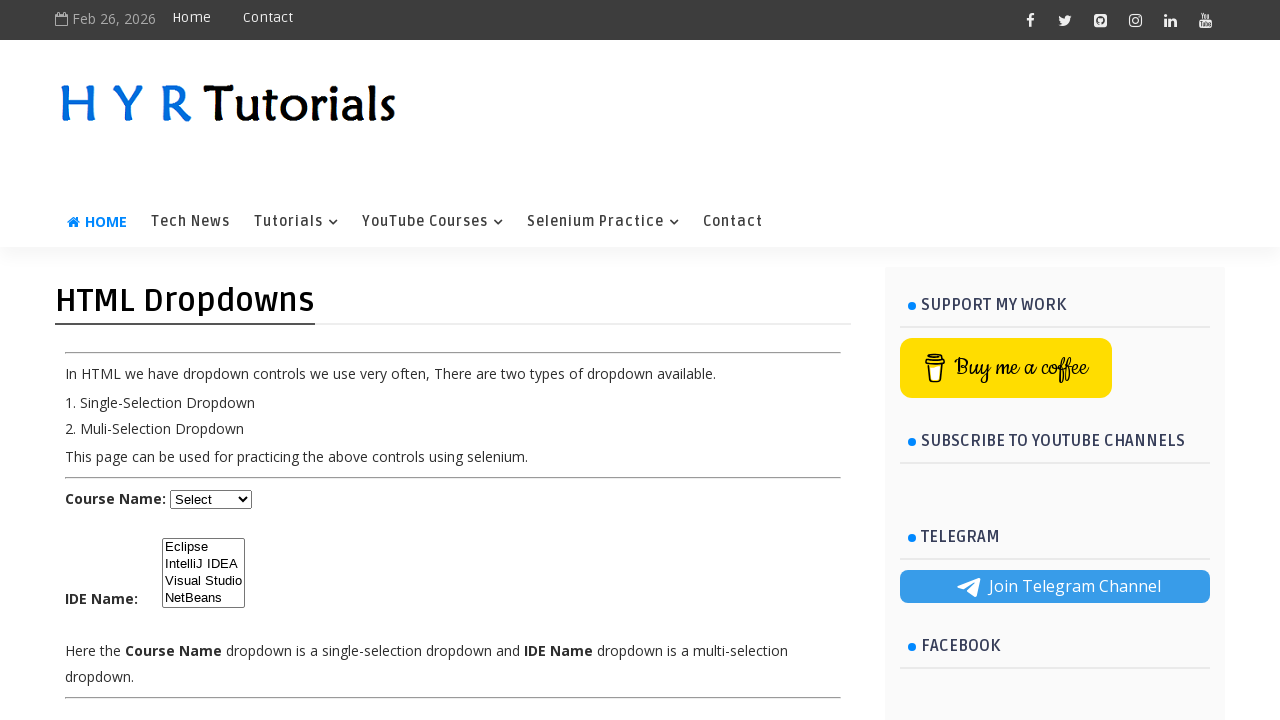

Scrolled down the page by 400 pixels
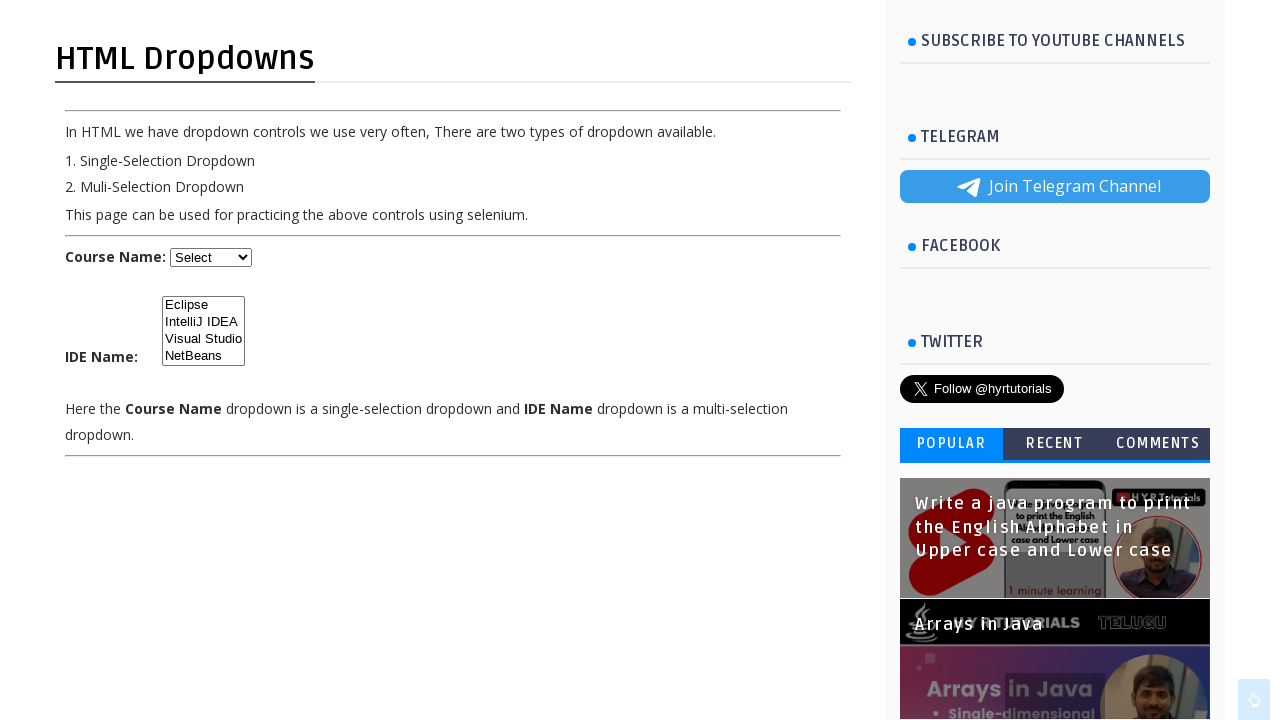

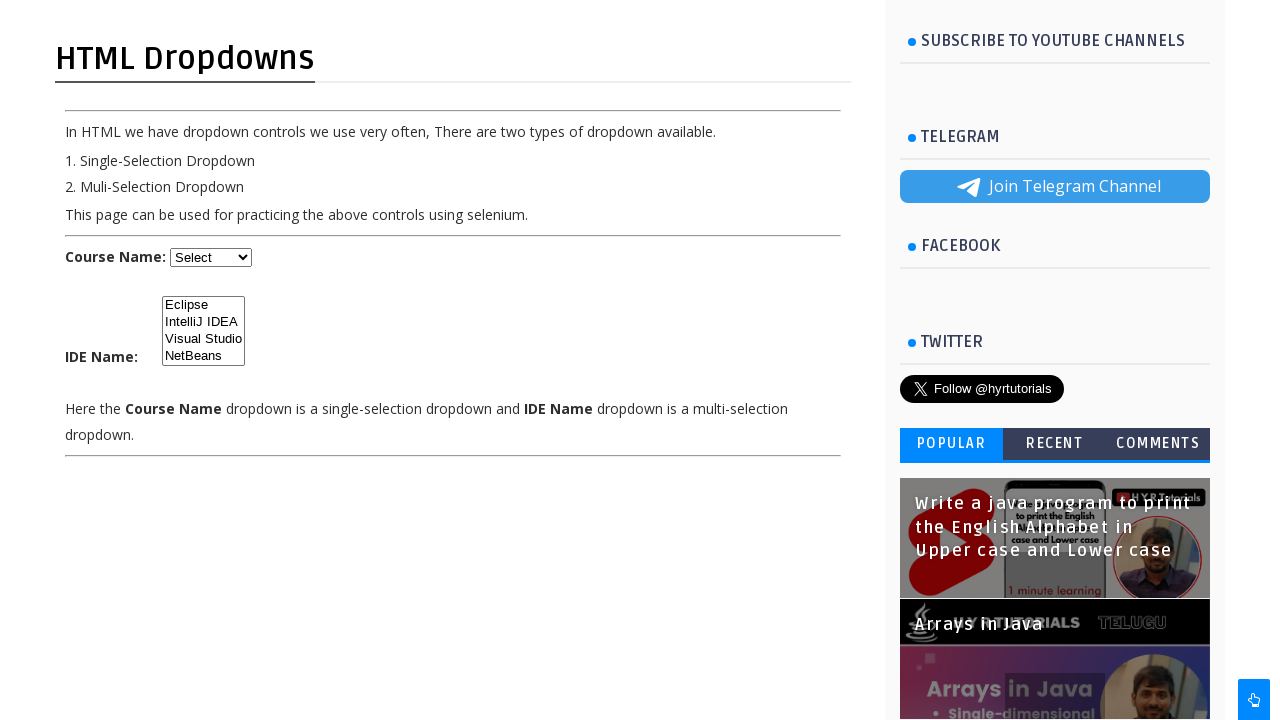